Navigates to an automation practice page and verifies that a product table is present with rows and columns loaded.

Starting URL: https://rahulshettyacademy.com/AutomationPractice/

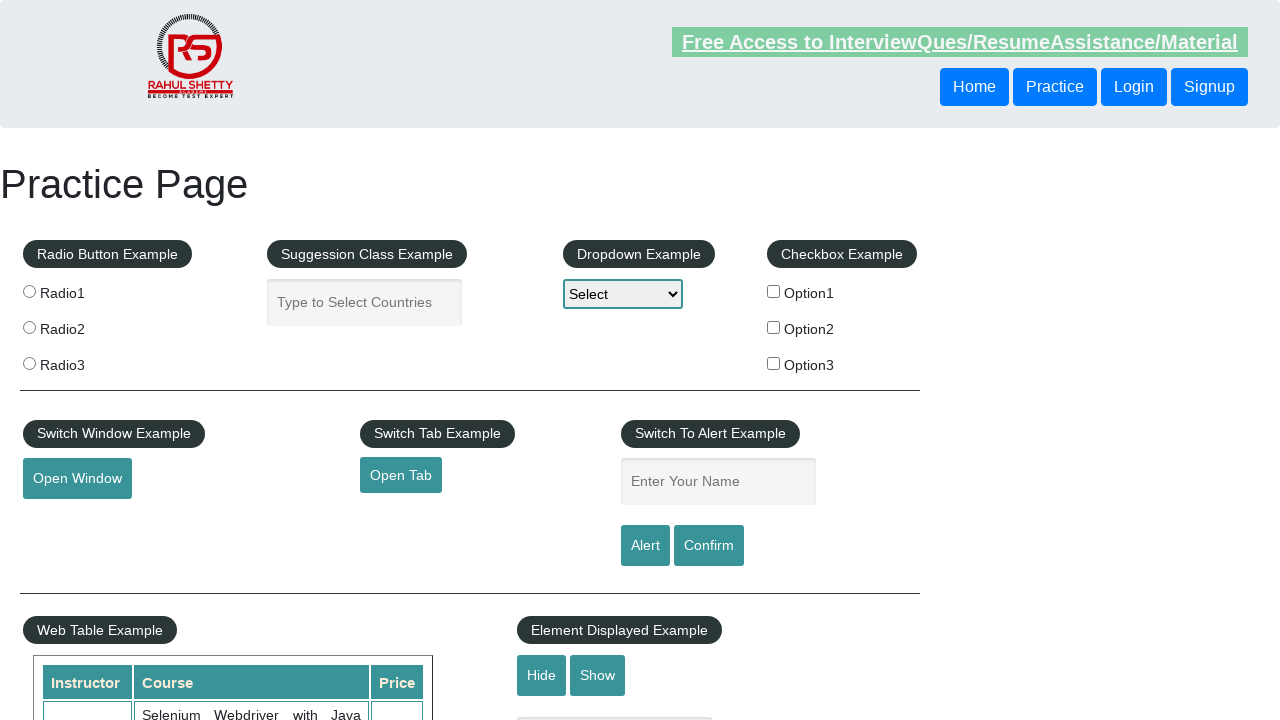

Navigated to automation practice page
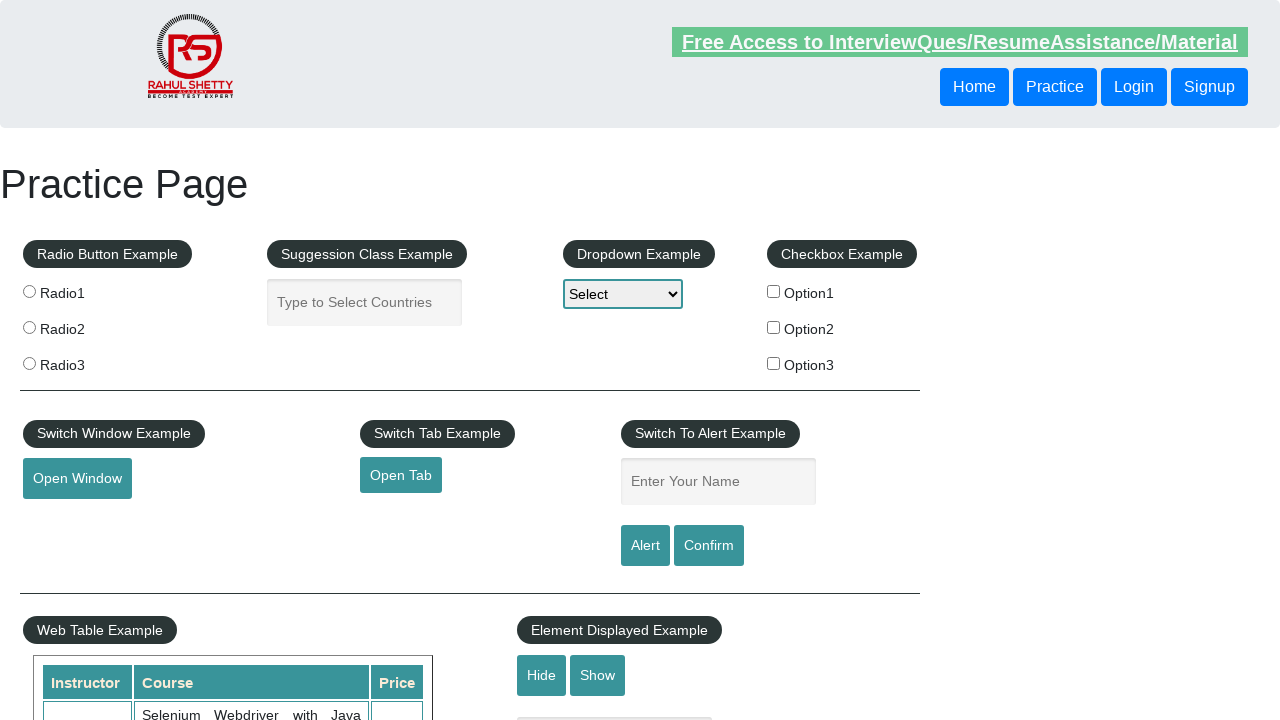

Product table tbody element is visible
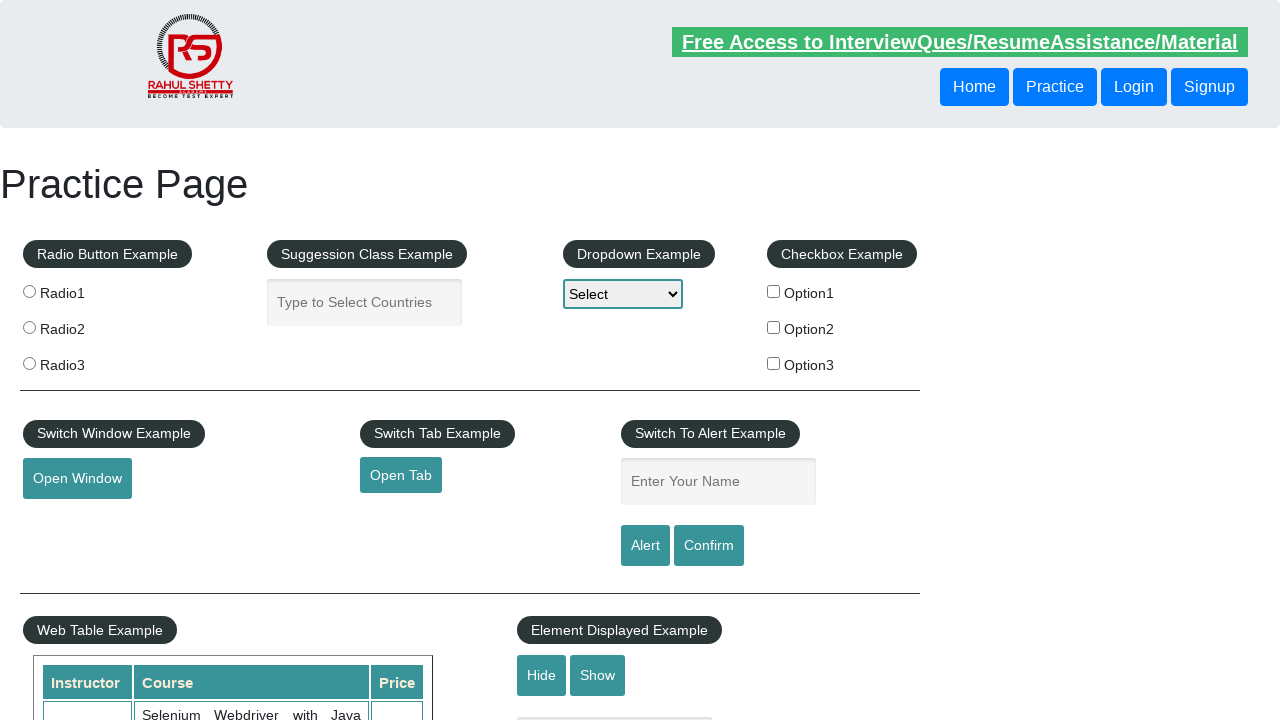

Located product table tbody element
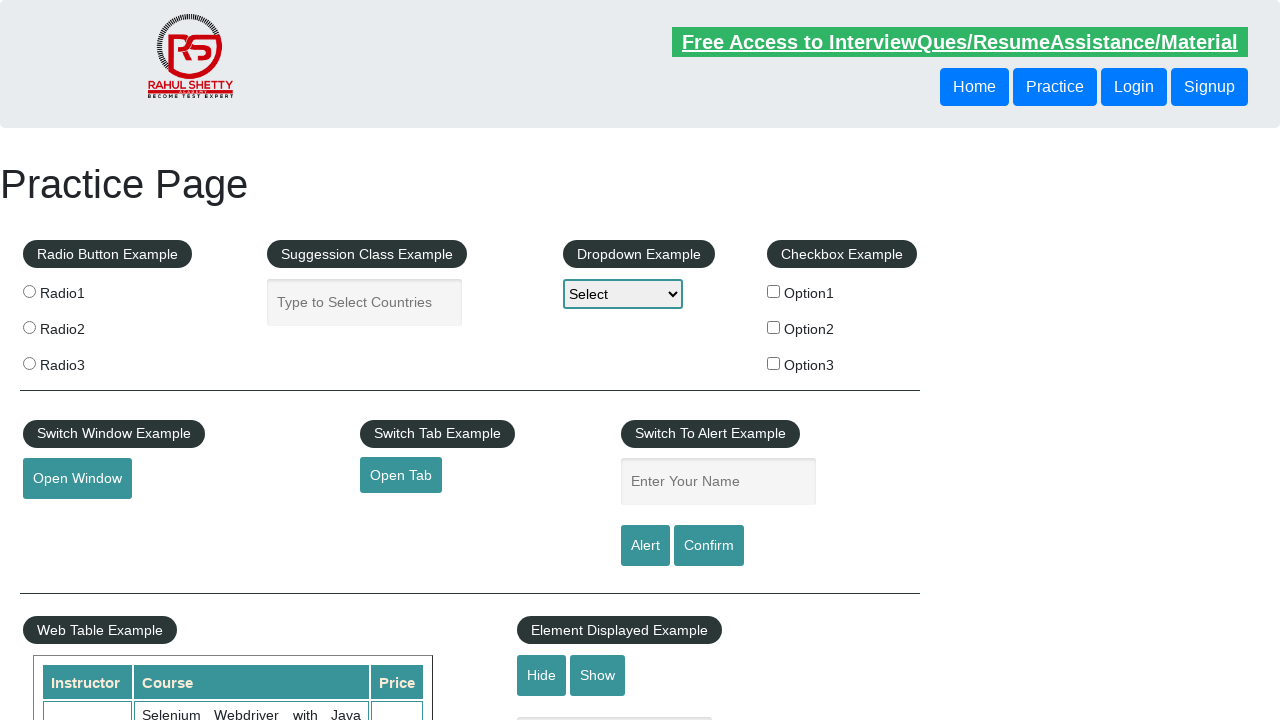

Located all rows in product table
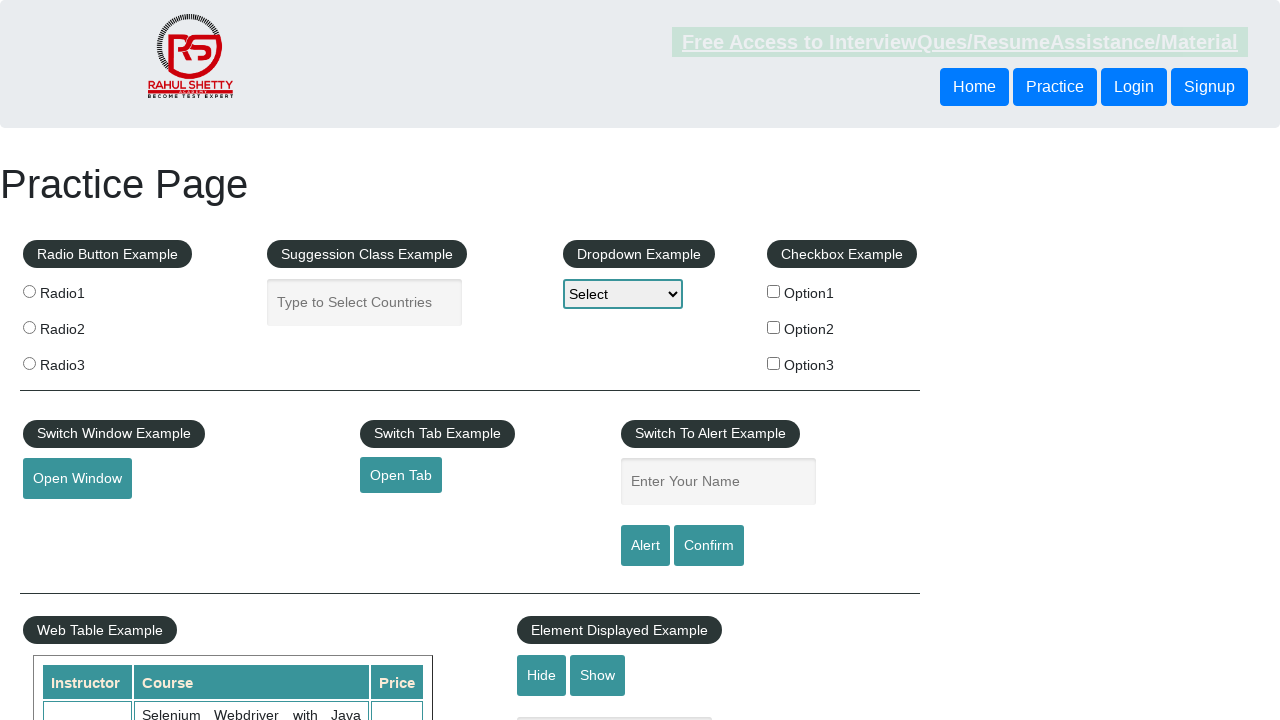

First table row is visible and loaded
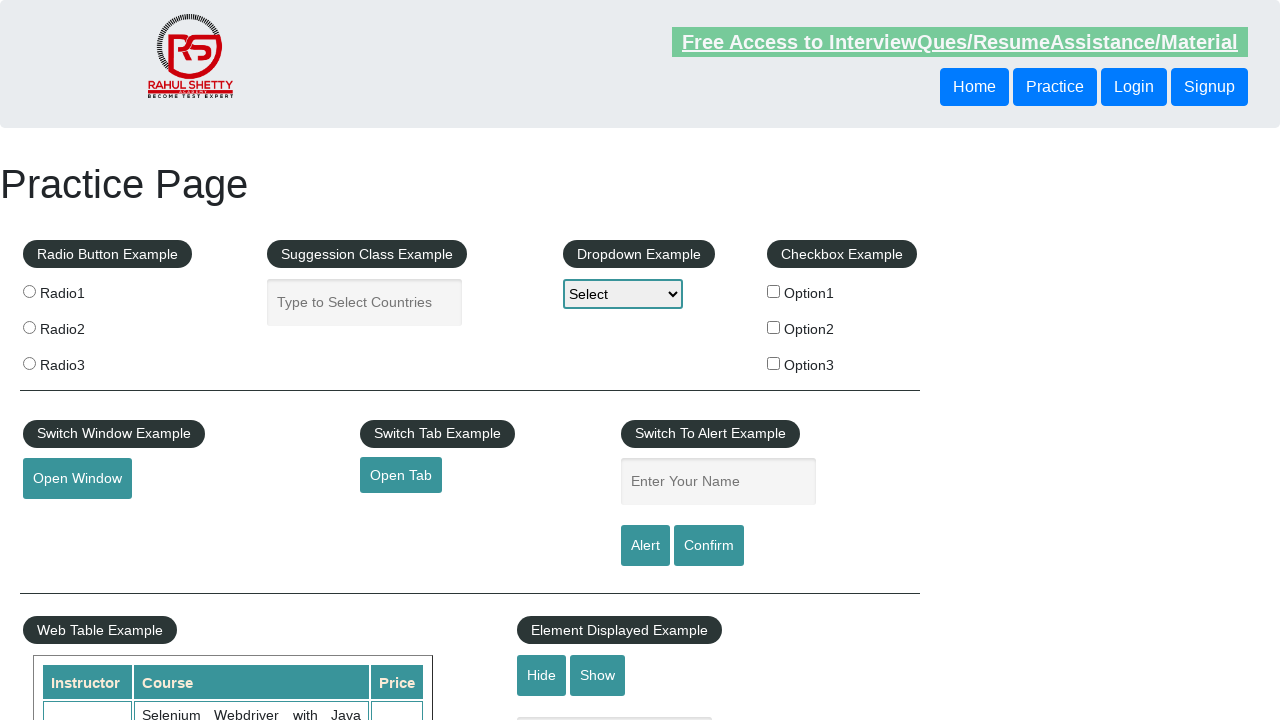

Located all columns in row 3 of product table
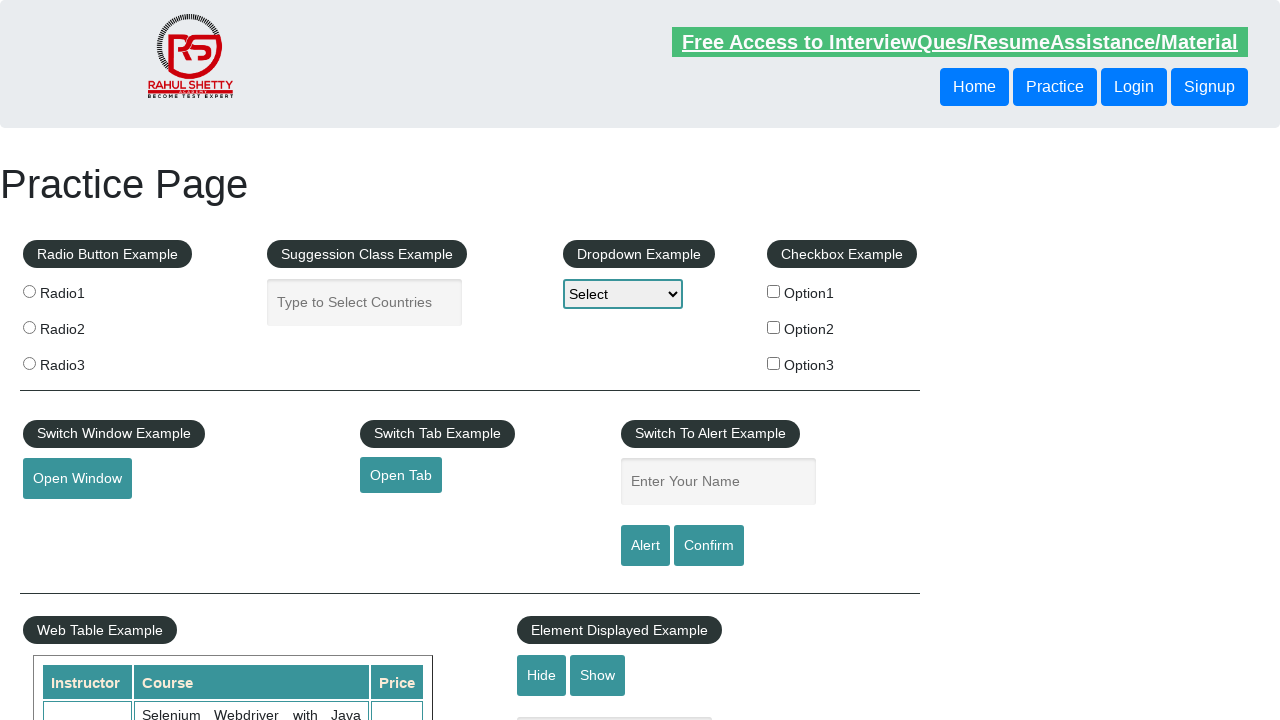

First column in row 3 is visible and loaded
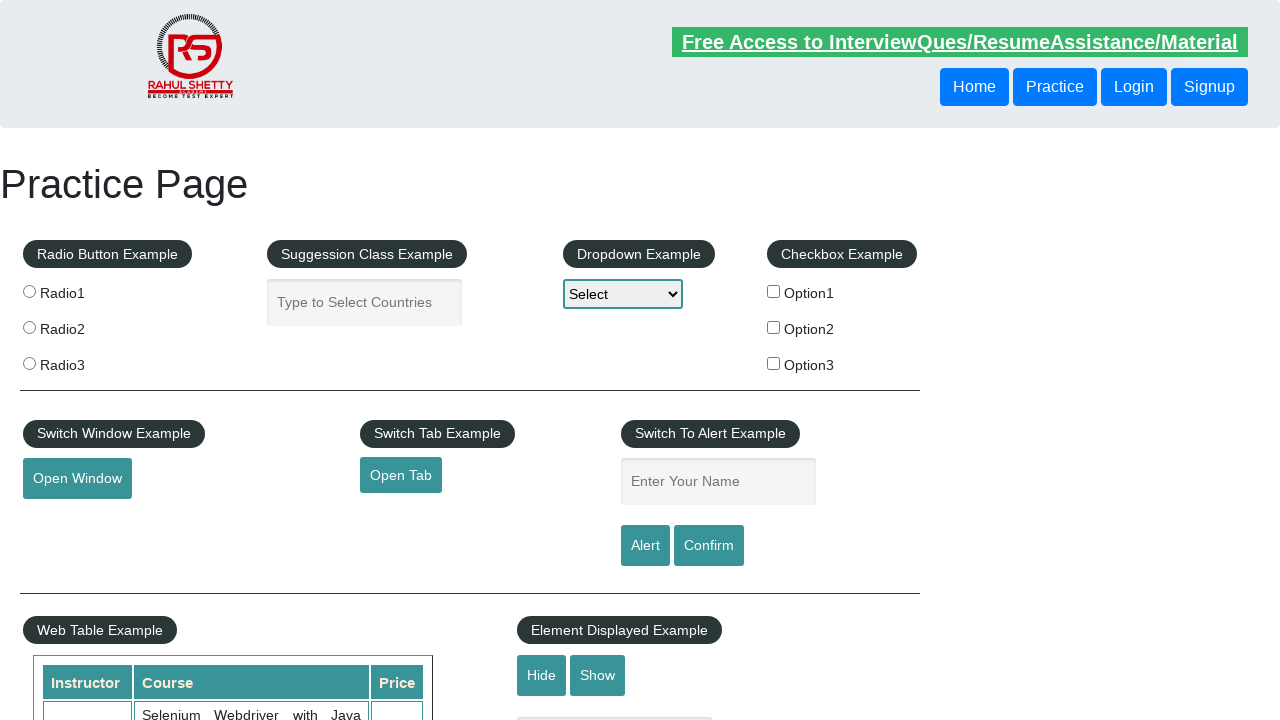

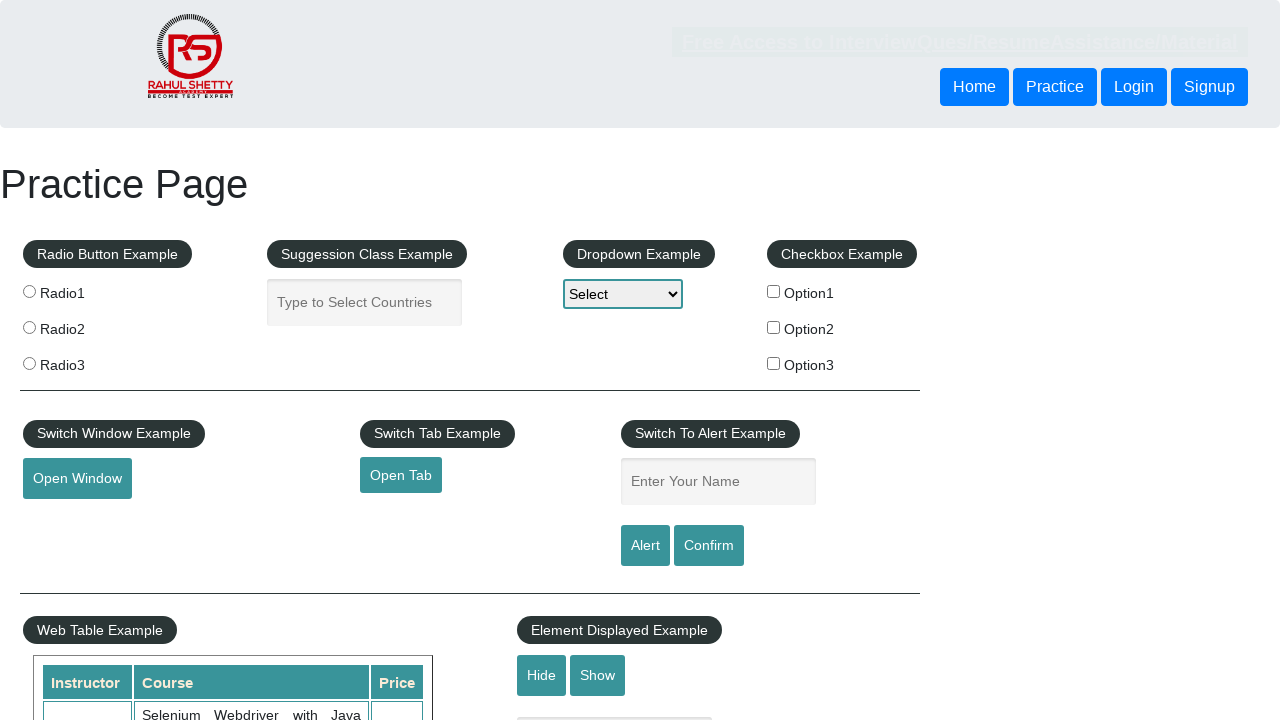